Tests filling and submitting a text box form on DemoQA with name, email, and address fields

Starting URL: https://demoqa.com/elements

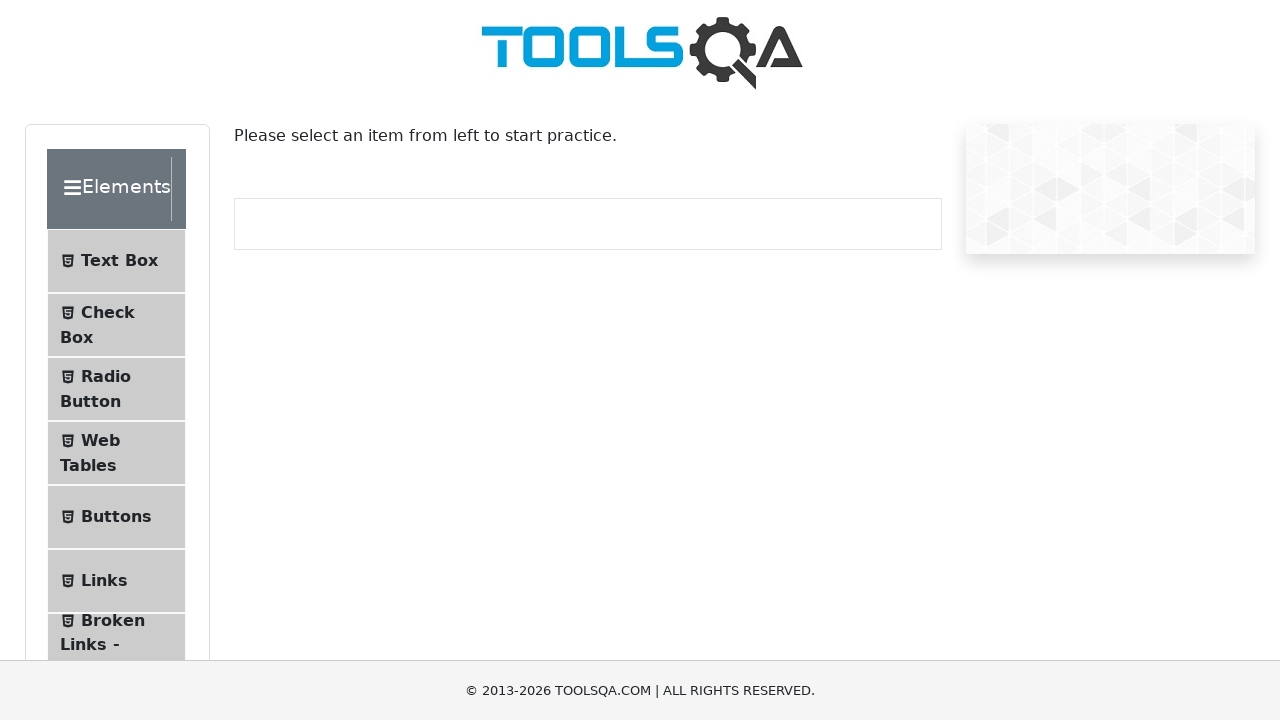

Clicked on Text Box menu item at (119, 261) on .text
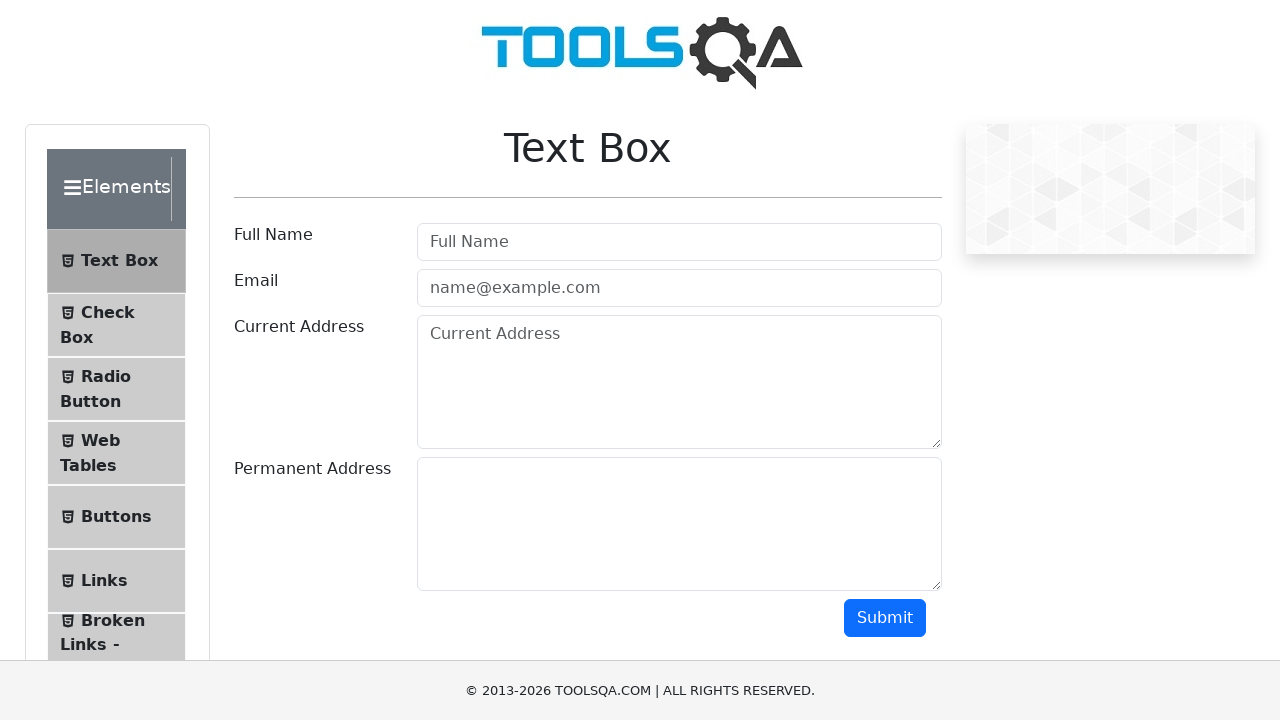

Filled full name field with 'Ashur Smith' on #userName
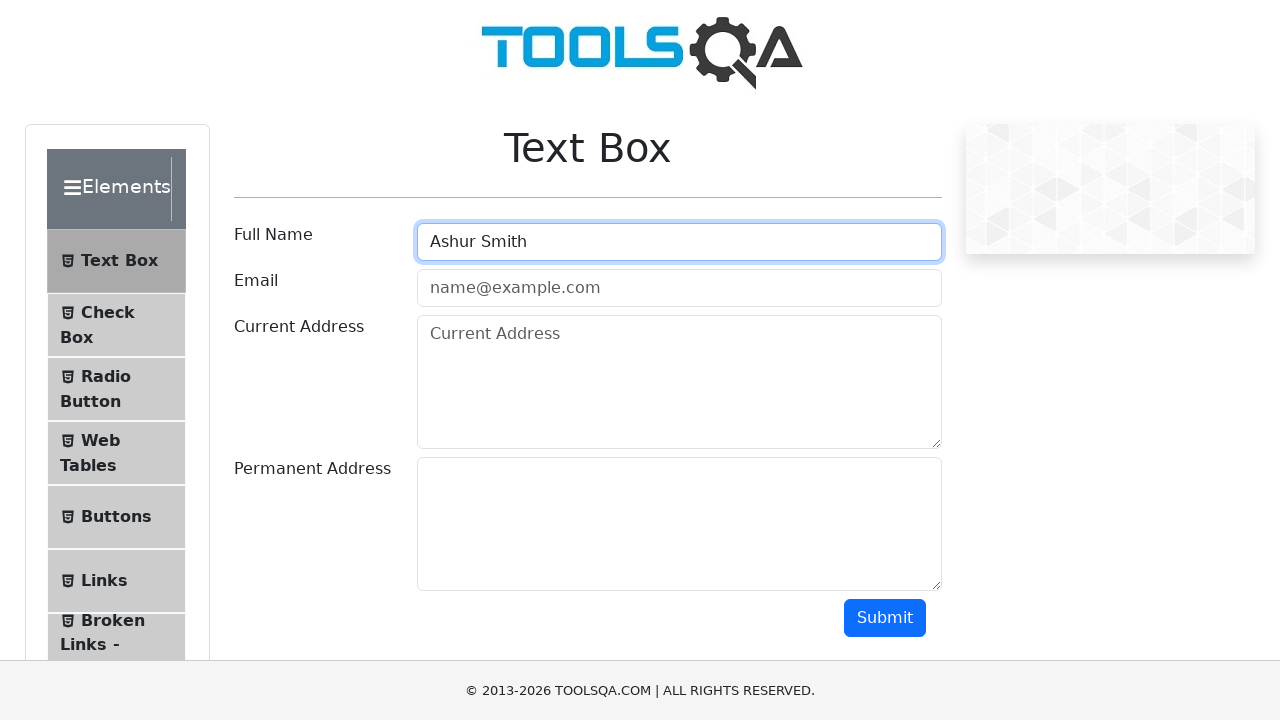

Filled email field with 'ashur@smith.com' on #userEmail
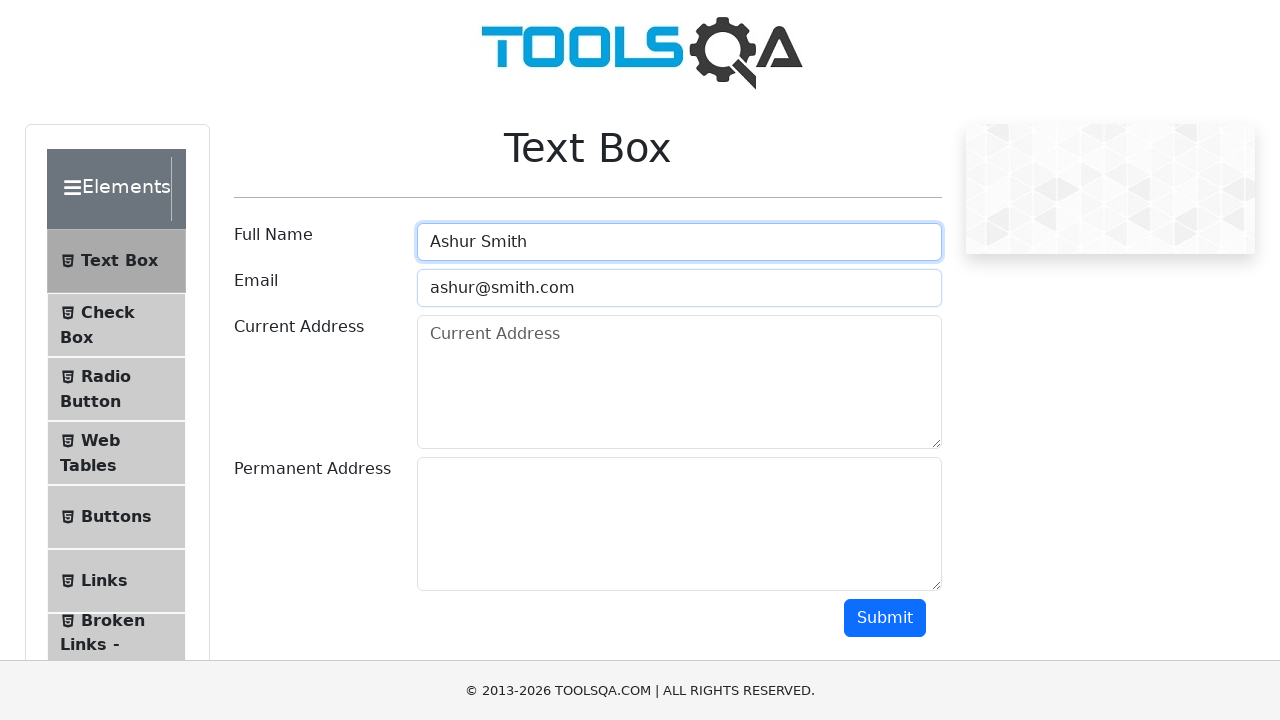

Filled current address field with '2500 west End A, Cooksville, AZ, 67490' on #currentAddress
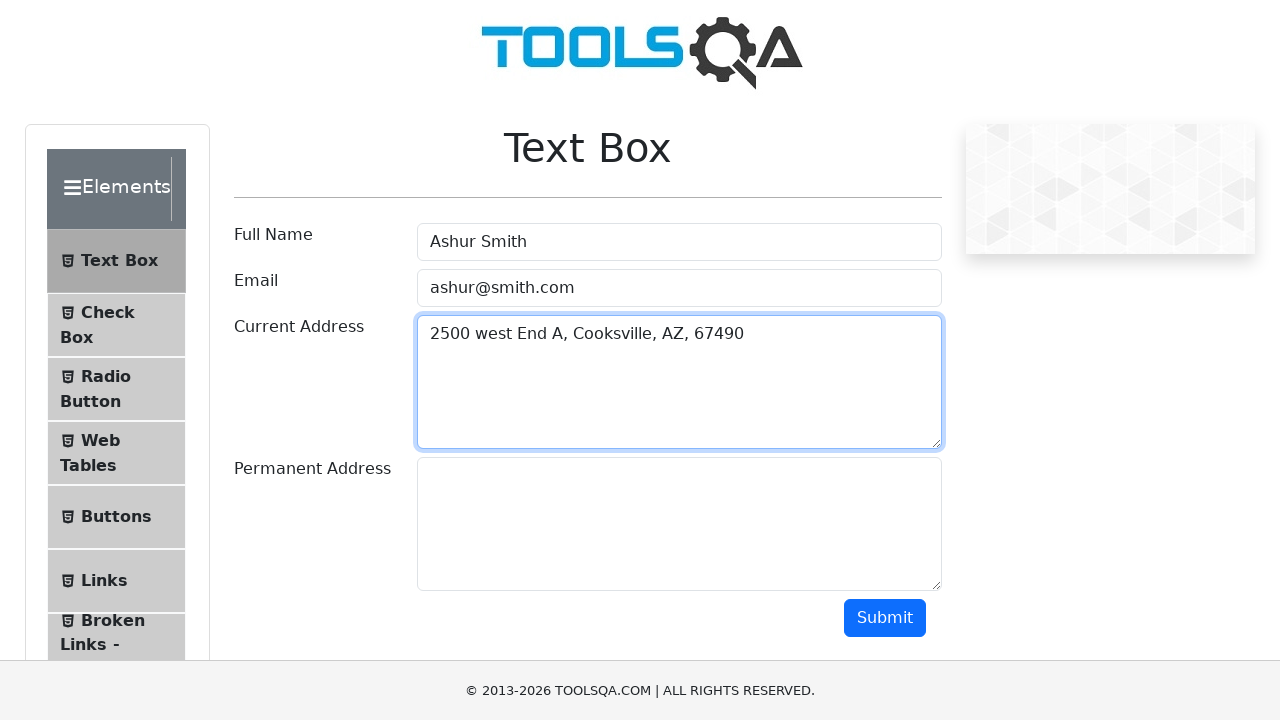

Filled permanent address field with '2500 west End A, Cooksville, AZ, 67490' on #permanentAddress
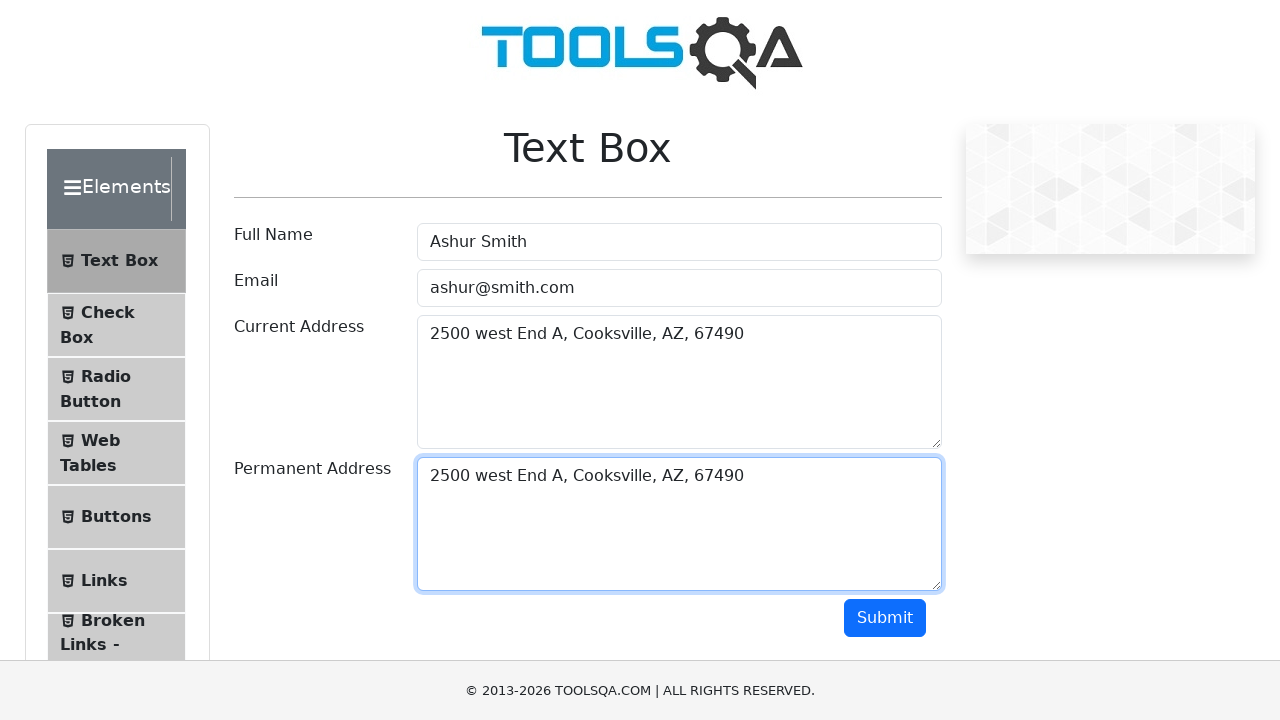

Scrolled to bottom of page
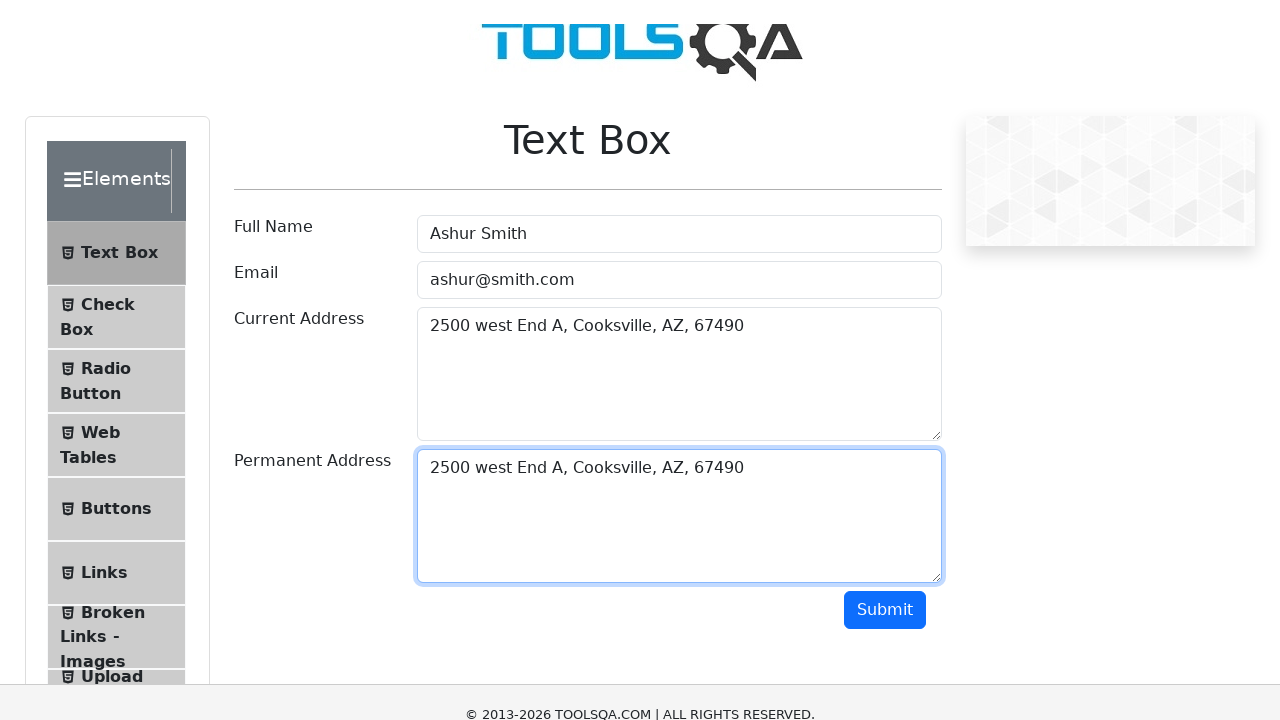

Clicked submit button to submit the form at (885, 19) on #submit
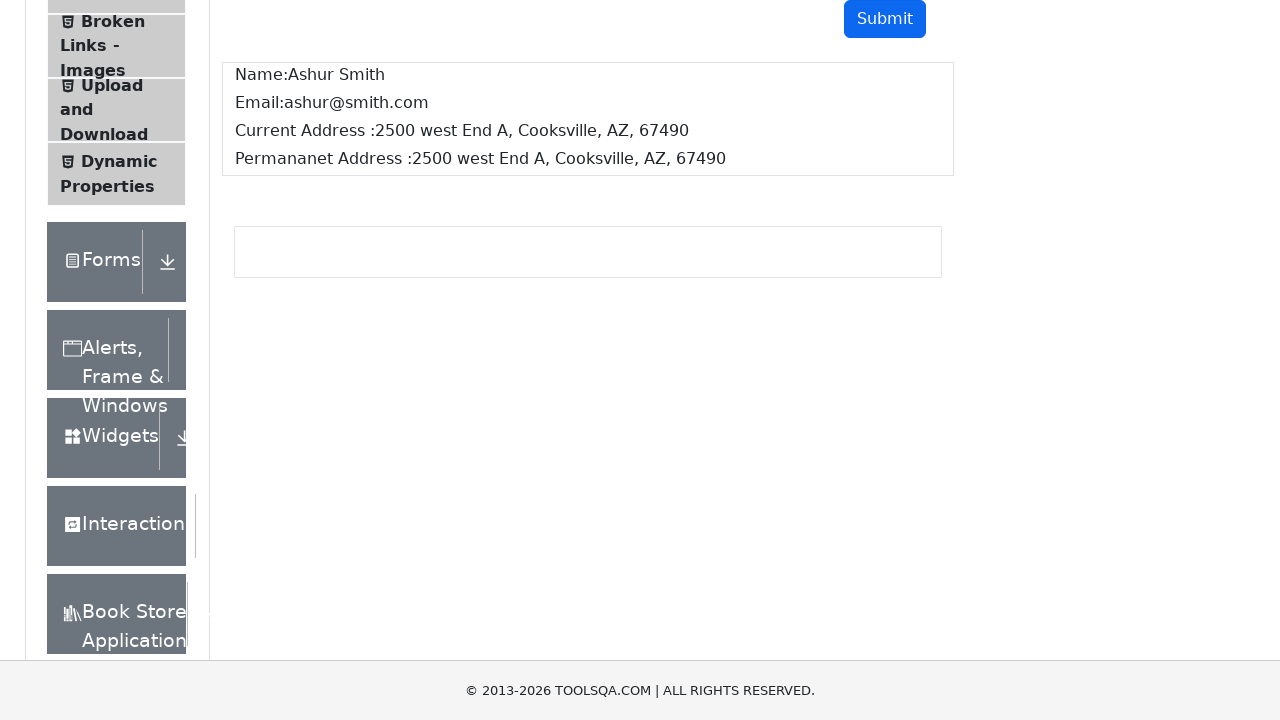

Email output field appeared on the page
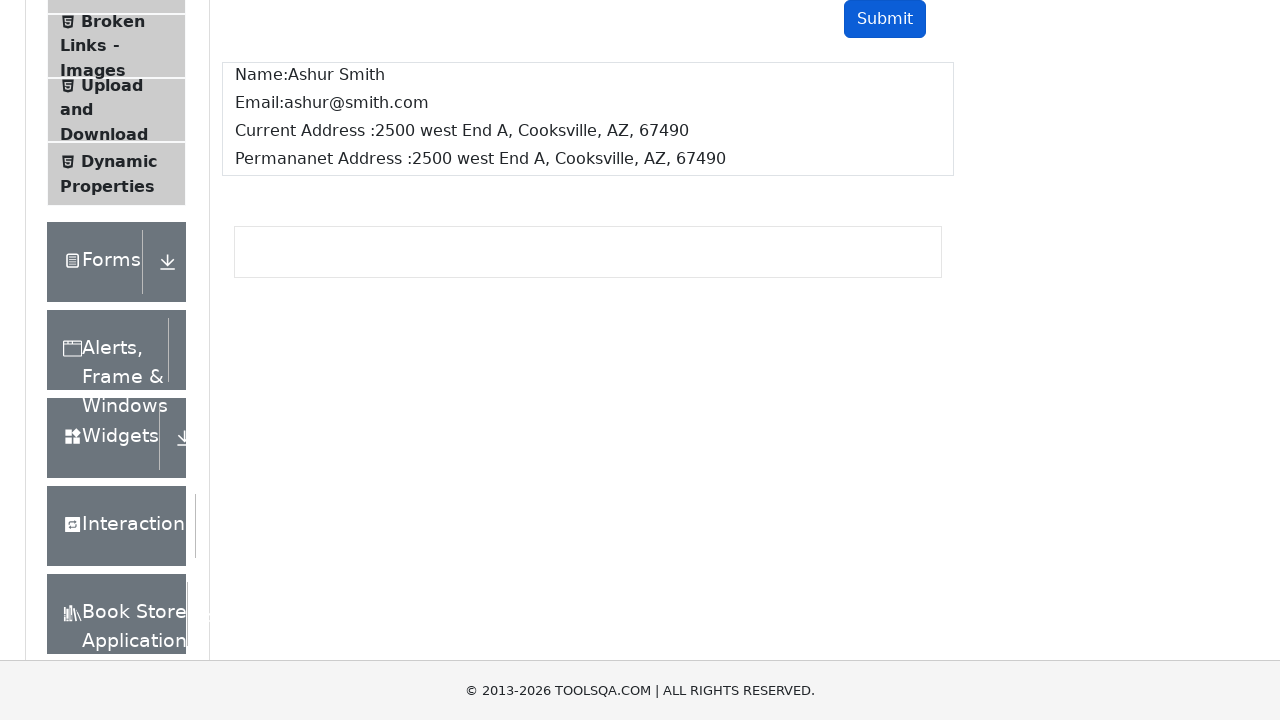

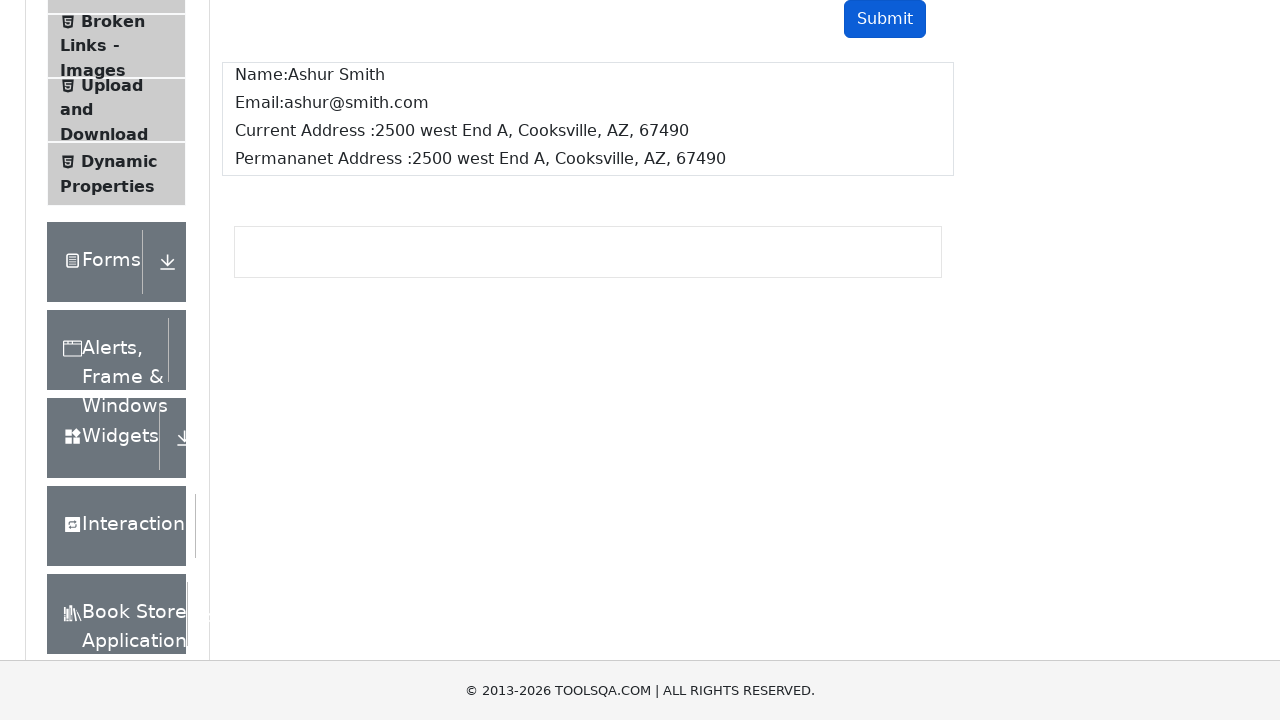